Tests various dropdown selection methods including select by value, text, and index

Starting URL: http://the-internet.herokuapp.com/dropdown

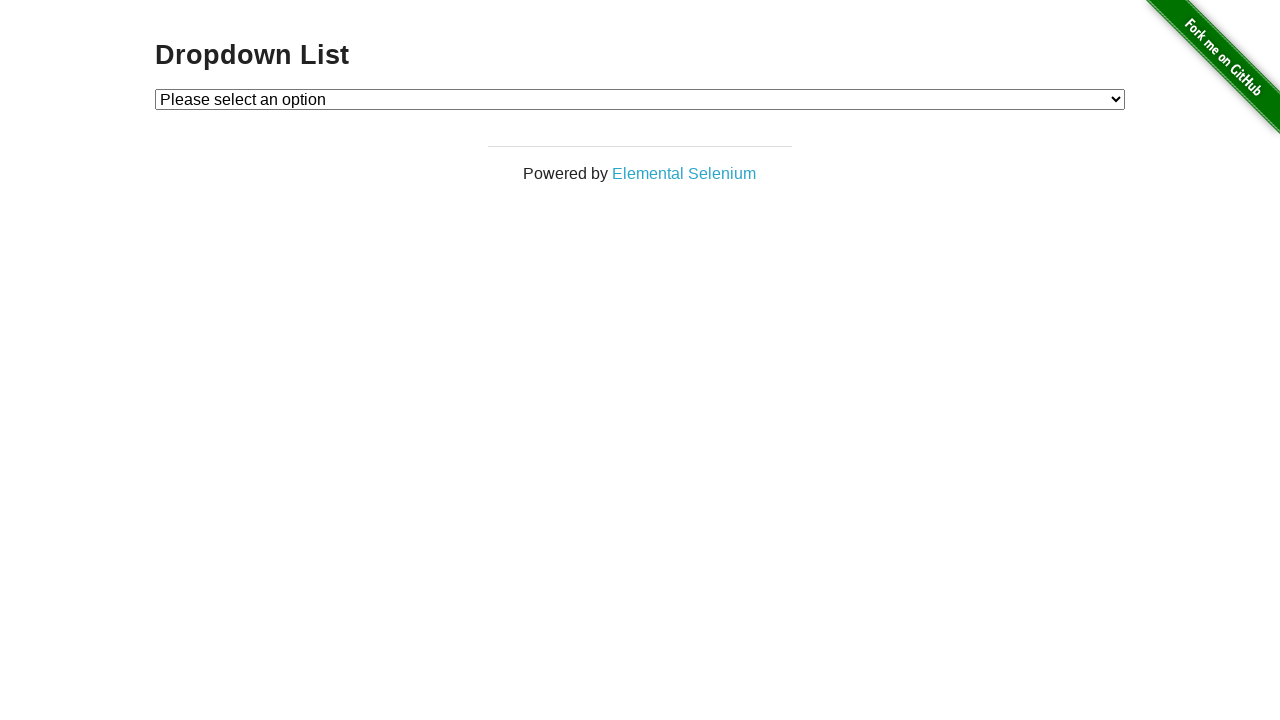

Waited for dropdown element to be present
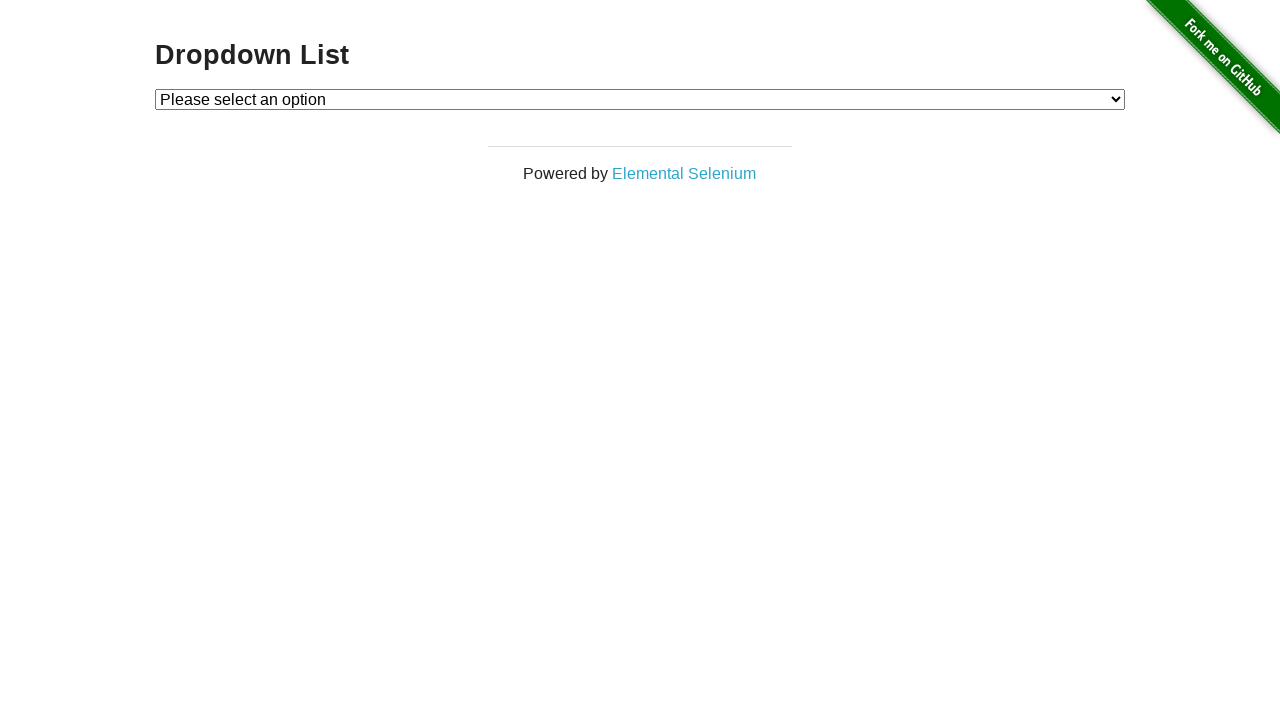

Selected Option 1 by value '1' on #dropdown
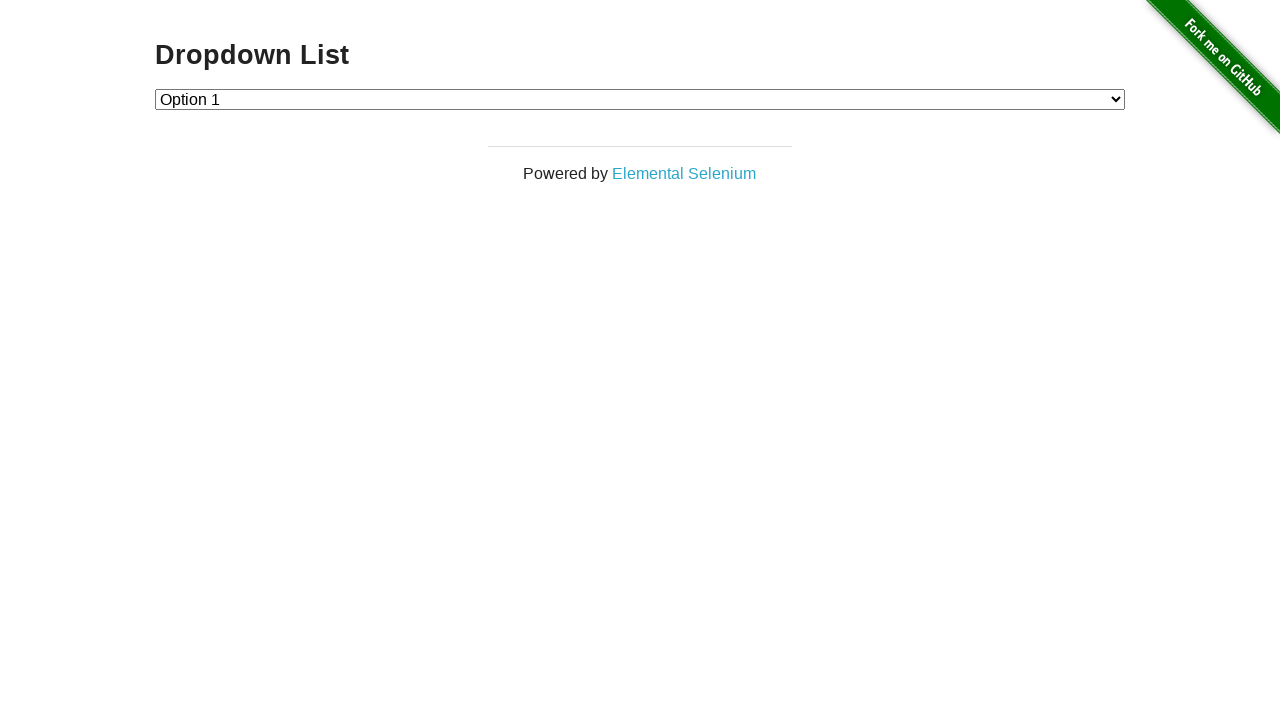

Selected Option 2 by text label on #dropdown
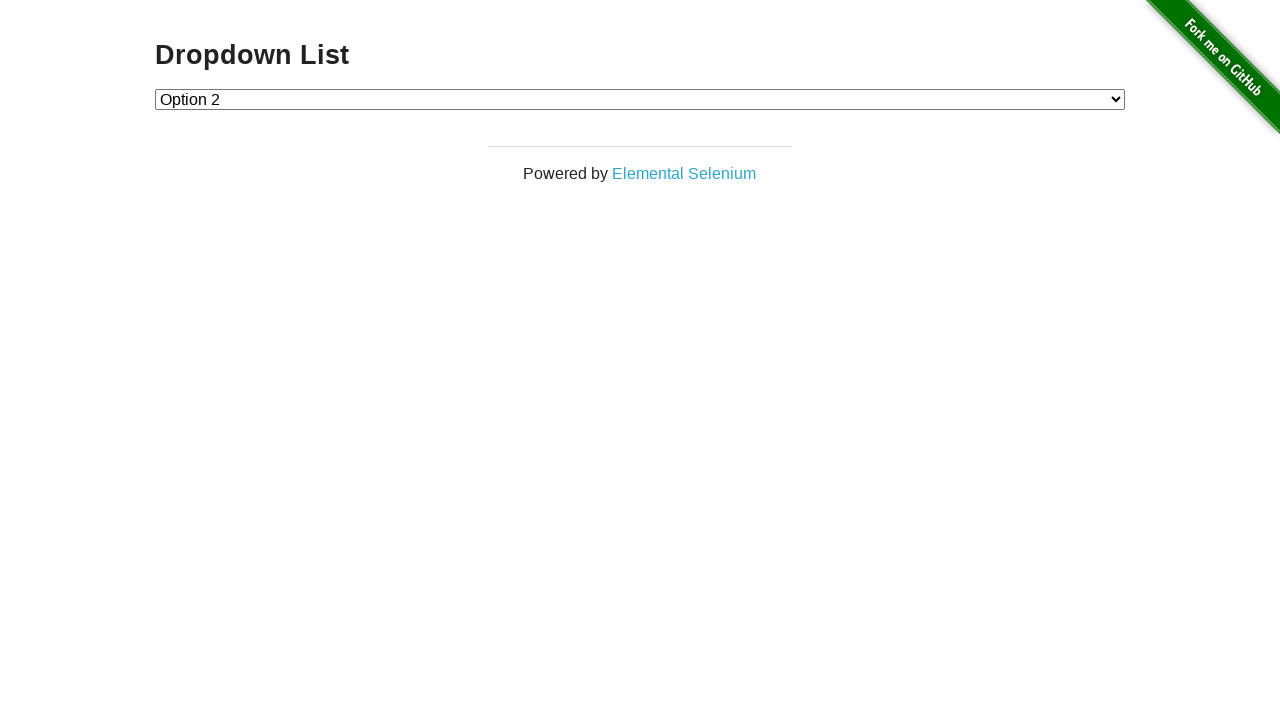

Selected Option 1 by text label on #dropdown
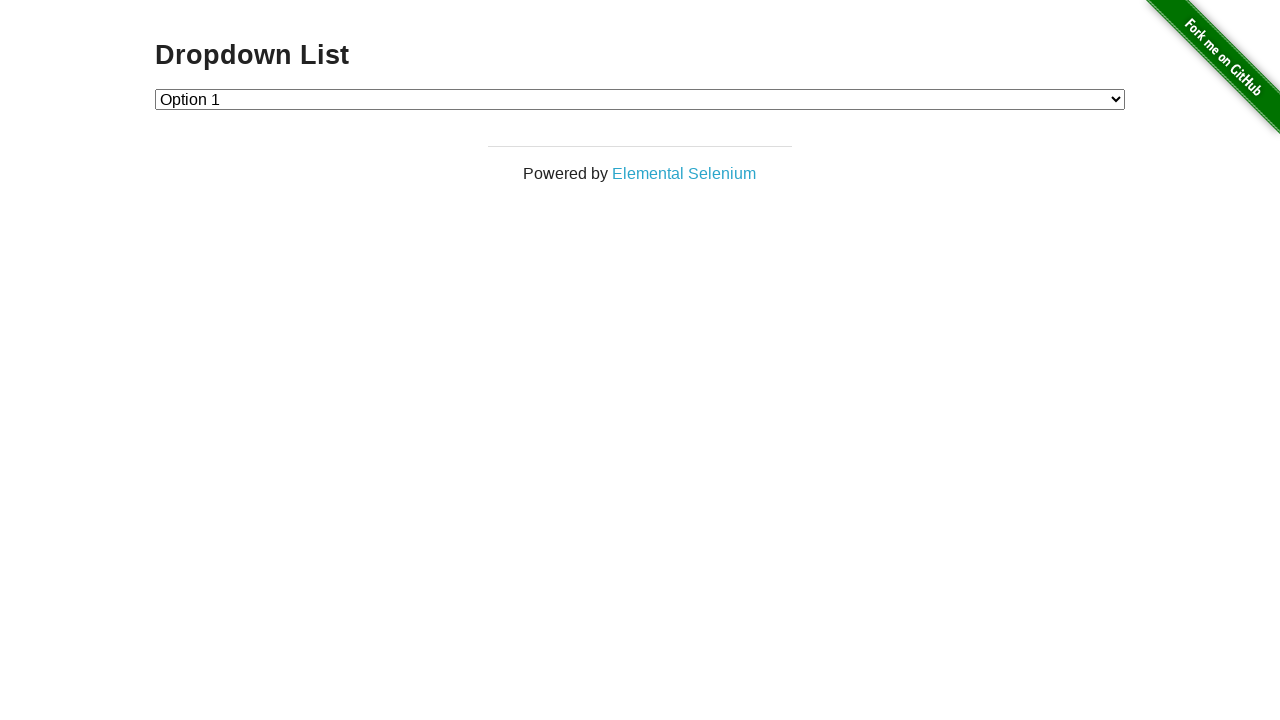

Selected Option 2 by value '2' on #dropdown
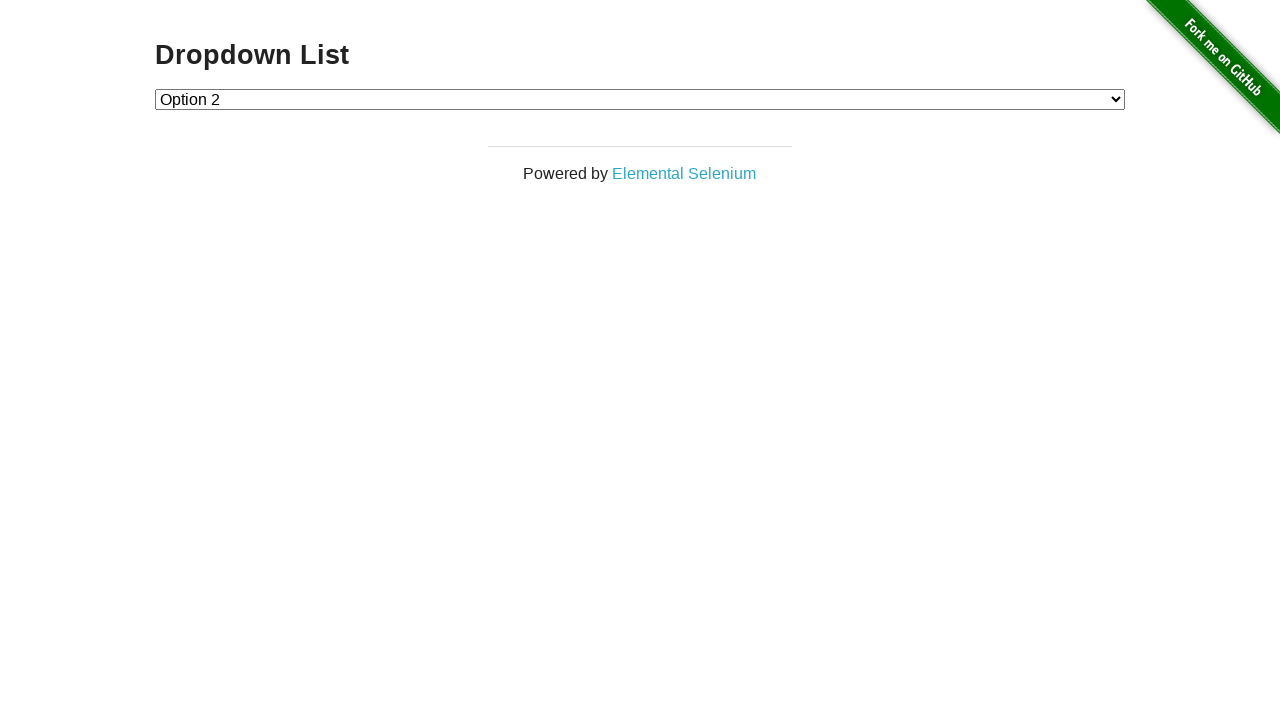

Selected Option 1 by text label on #dropdown
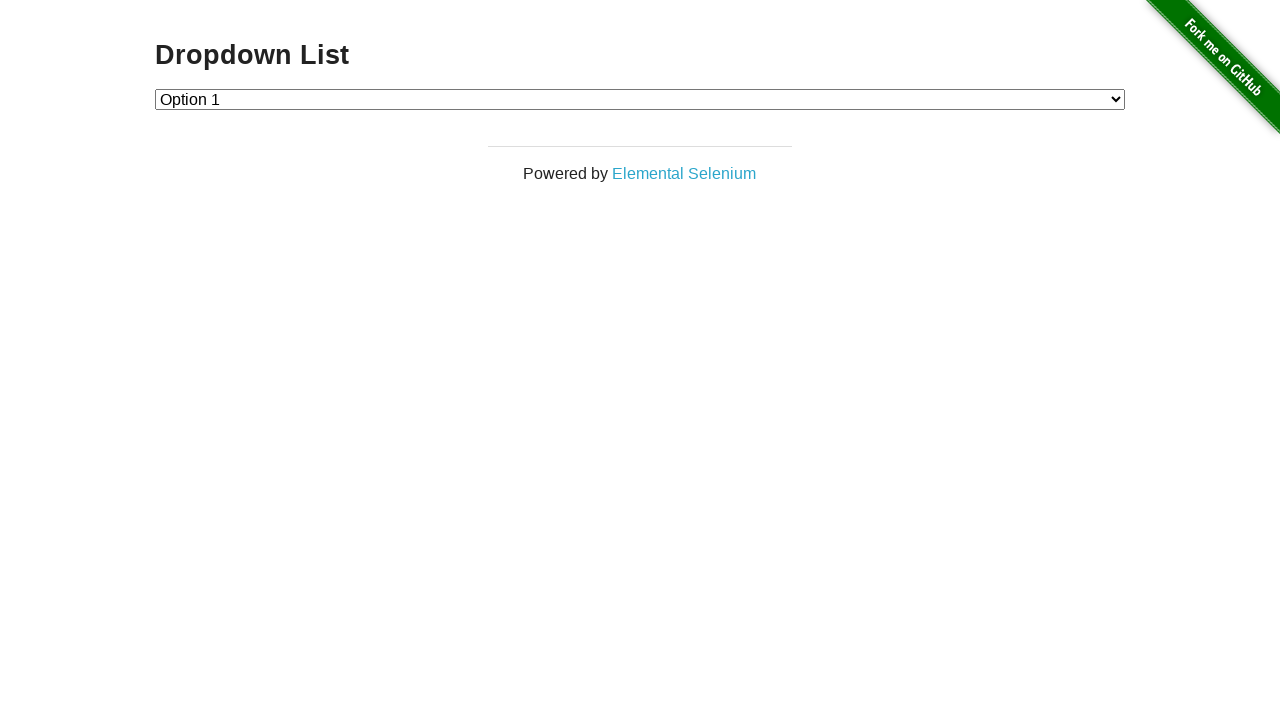

Selected Option 2 by index 2 on #dropdown
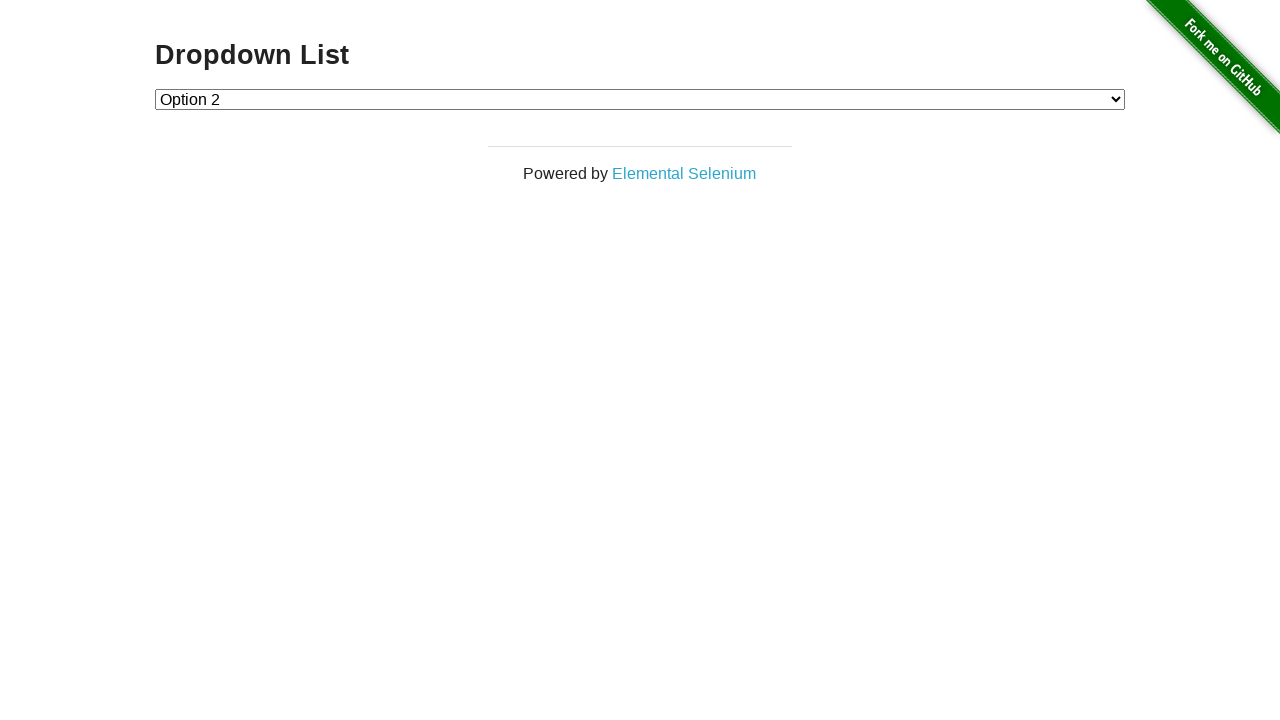

Selected Option 1 by index 1 on #dropdown
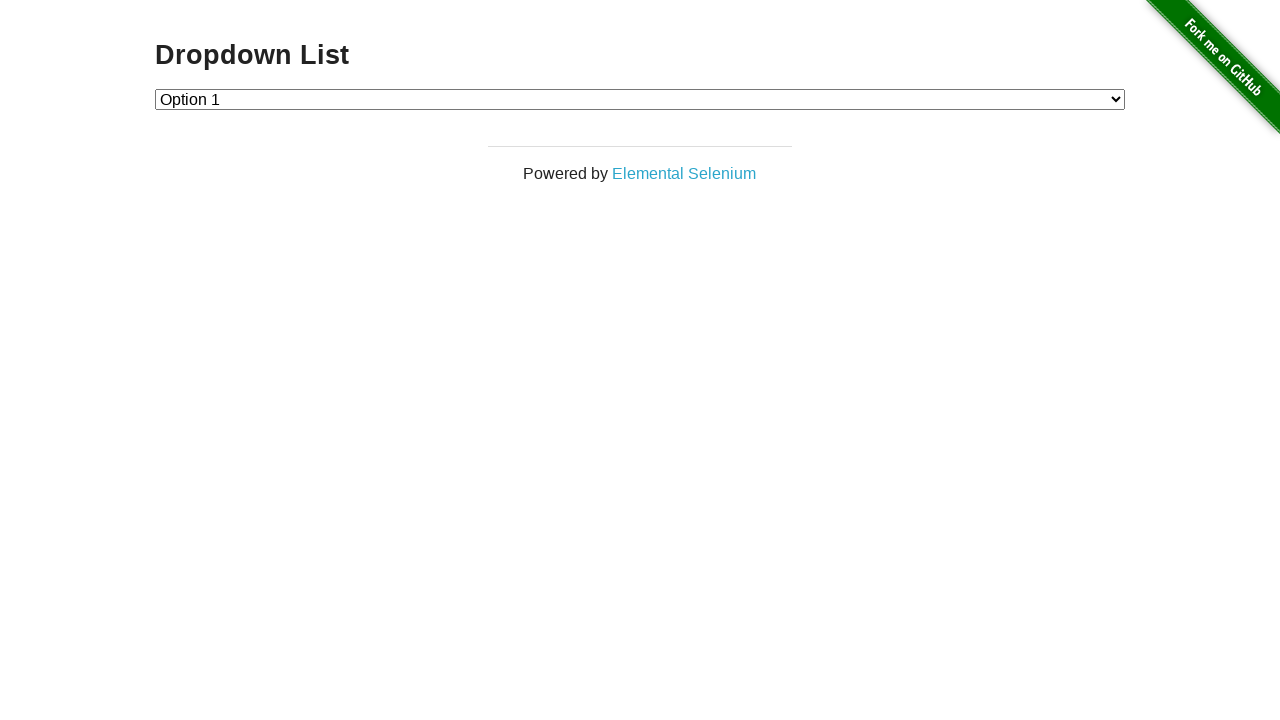

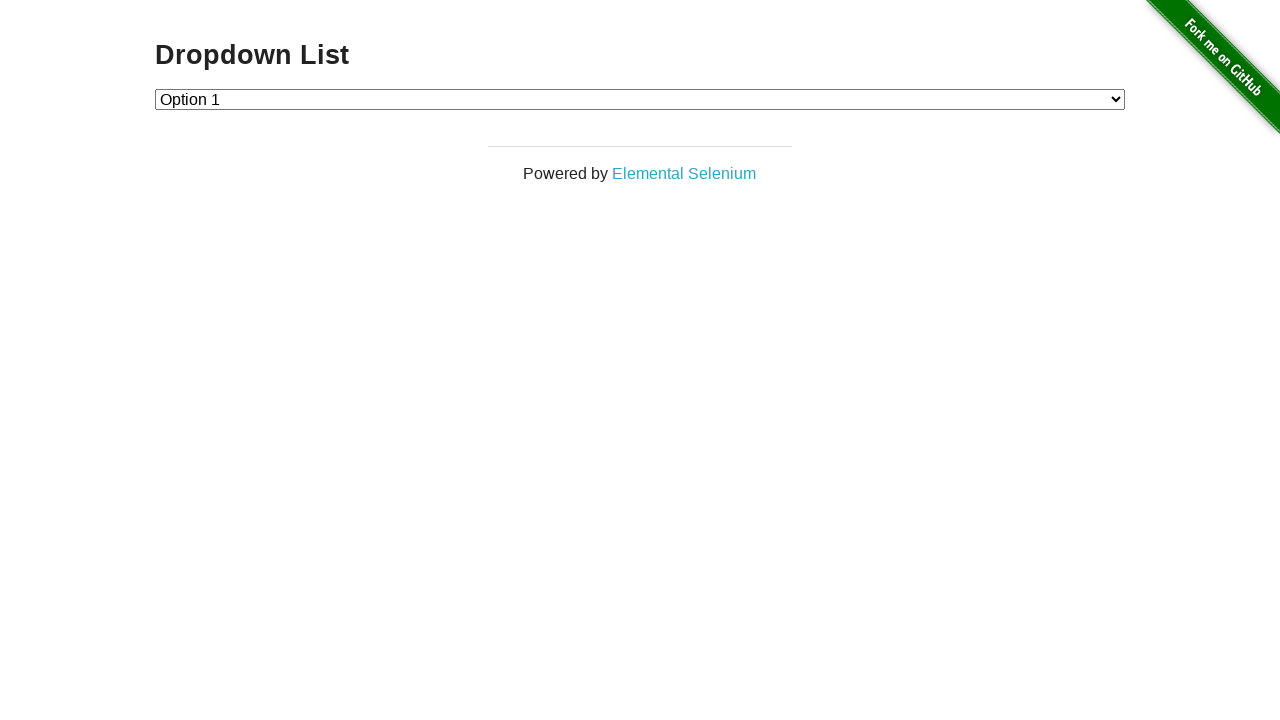